Tests dynamic controls by clicking the Enable button and verifying the "It's enabled!" message appears

Starting URL: https://the-internet.herokuapp.com/dynamic_controls

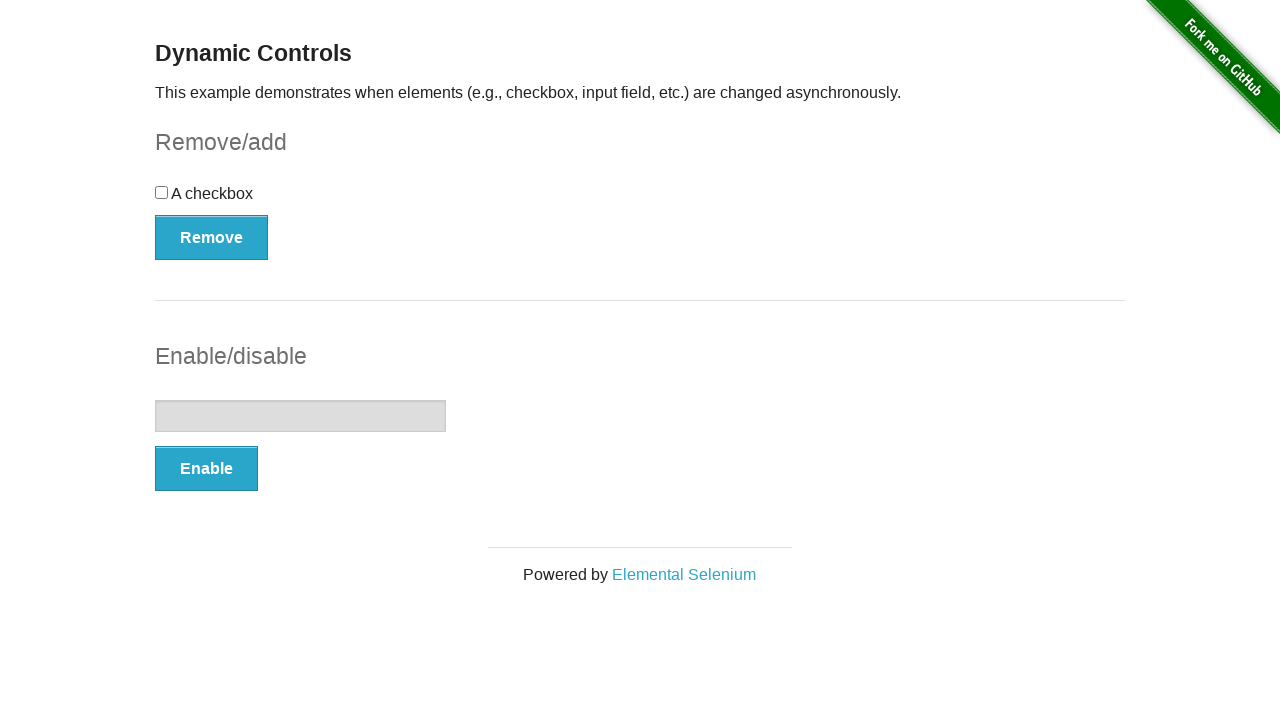

Clicked the Enable button in the input example section at (206, 469) on #input-example > button
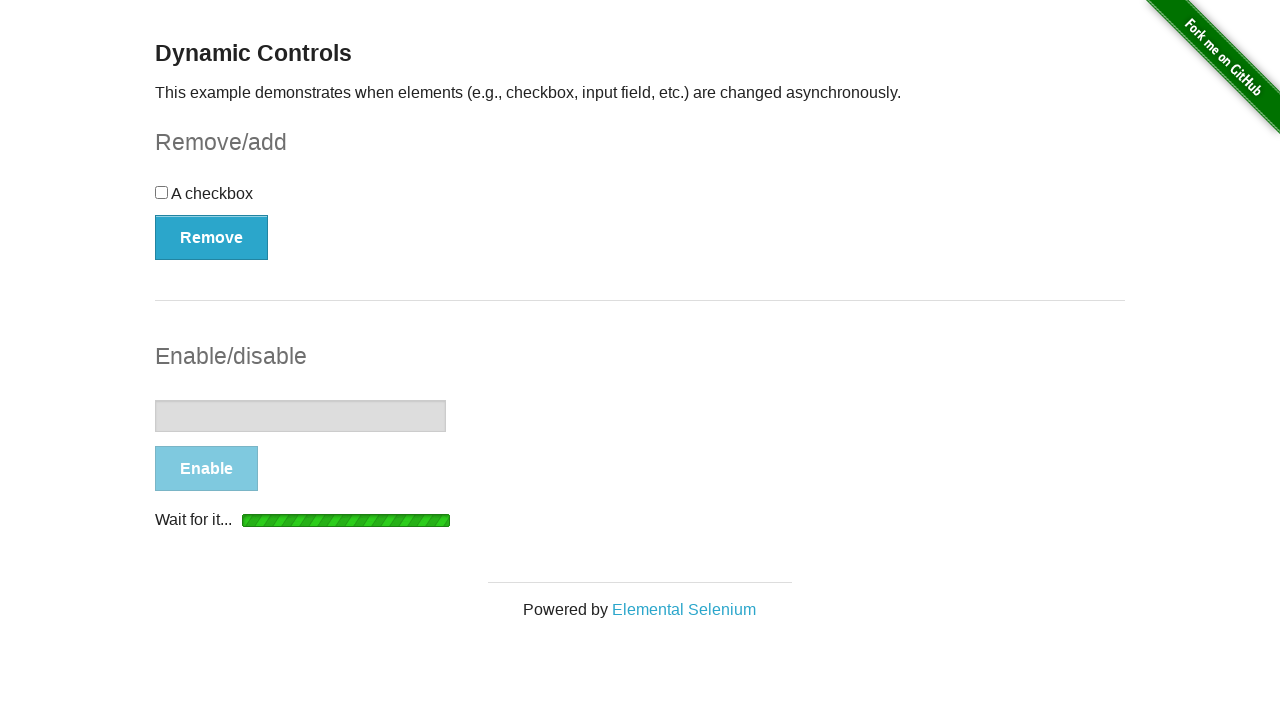

Waited for the enabled message to appear
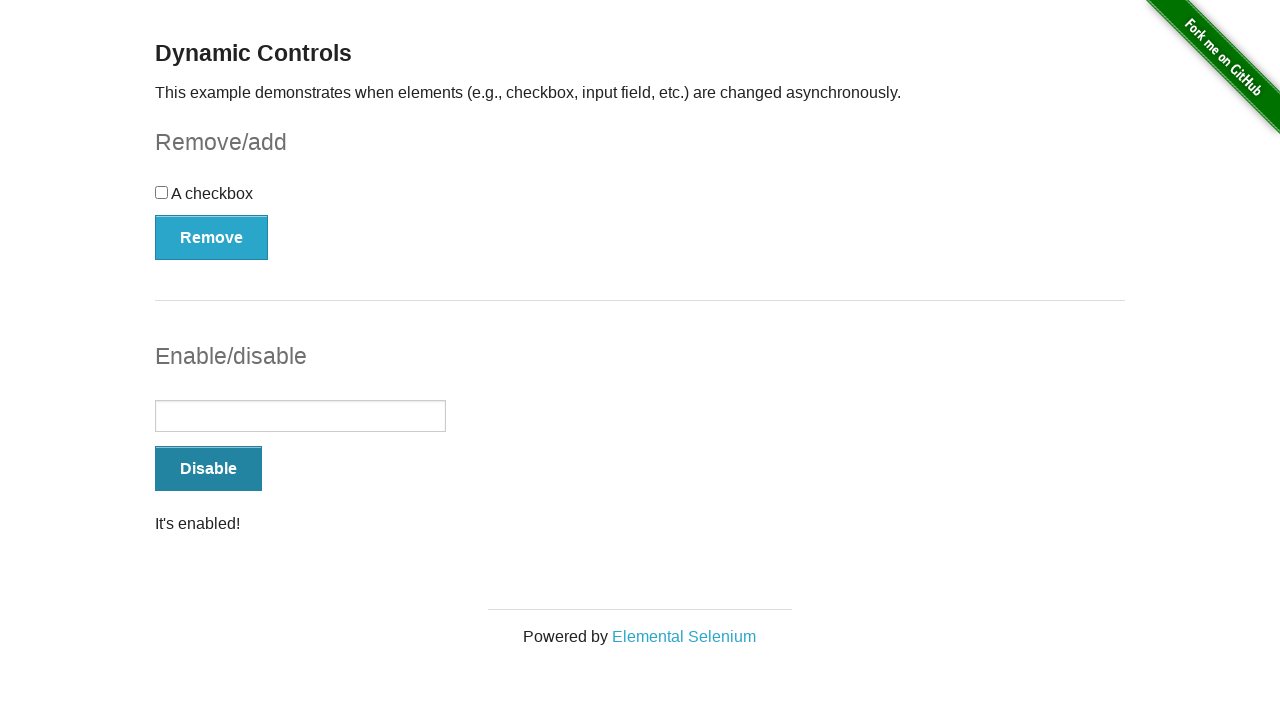

Retrieved message text: It's enabled!
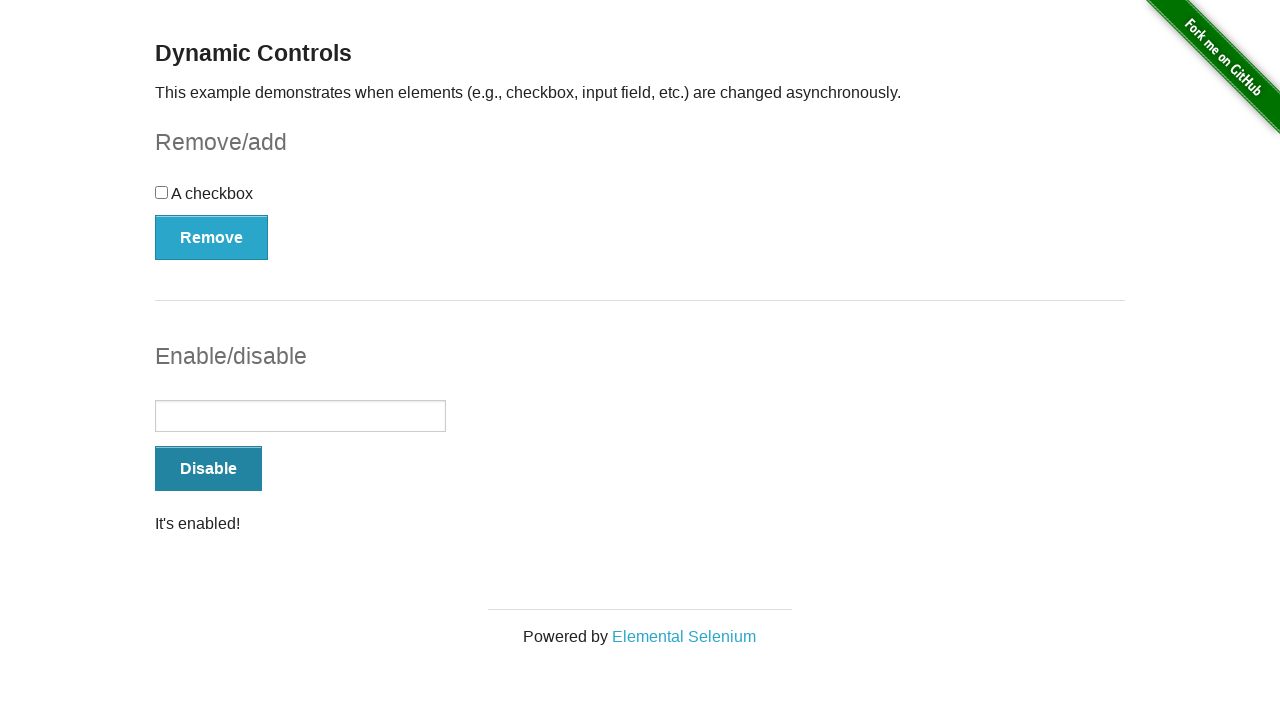

Verified that the message displays 'It's enabled!'
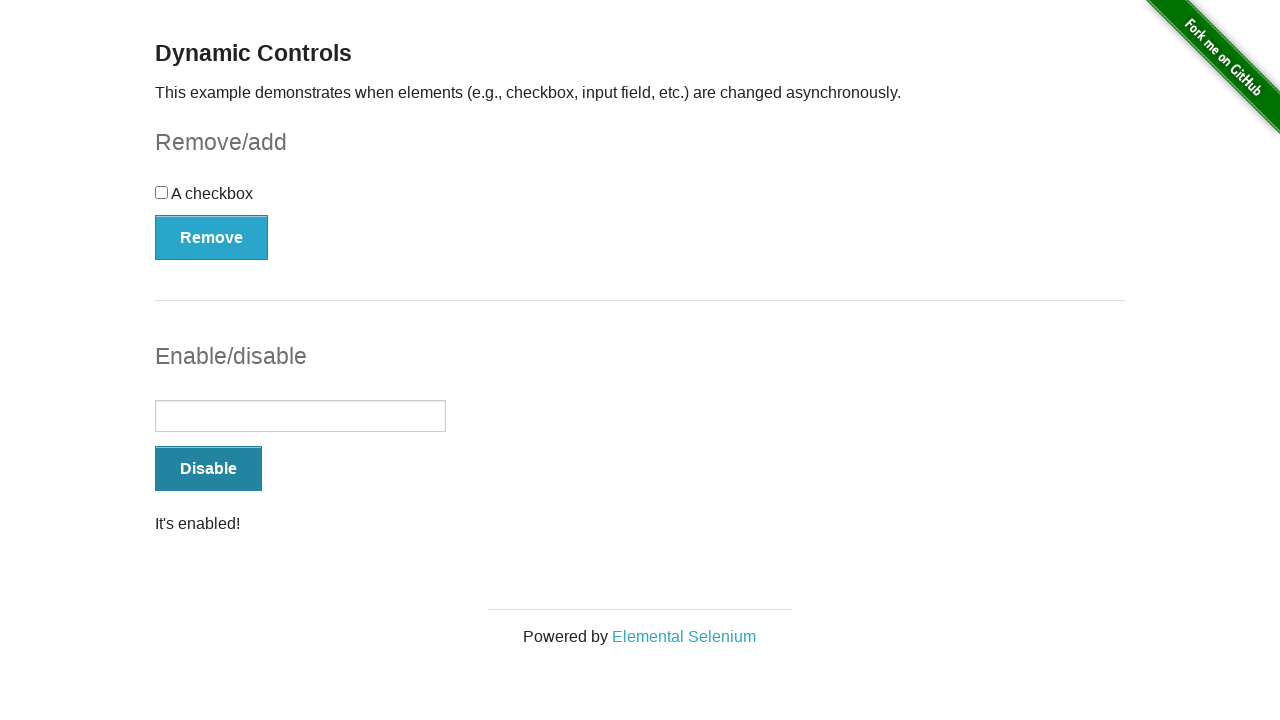

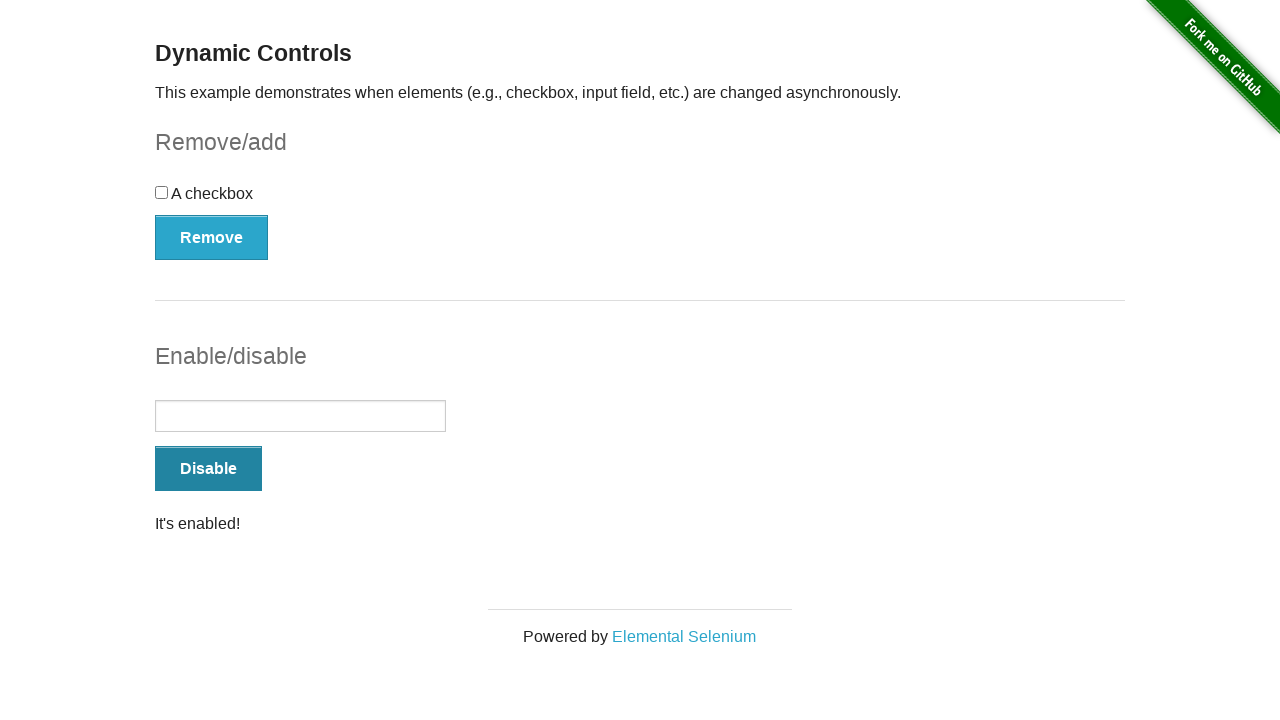